Navigates to VnExpress news website and verifies that news articles with titles, descriptions, and images are displayed on the homepage

Starting URL: https://vnexpress.net/

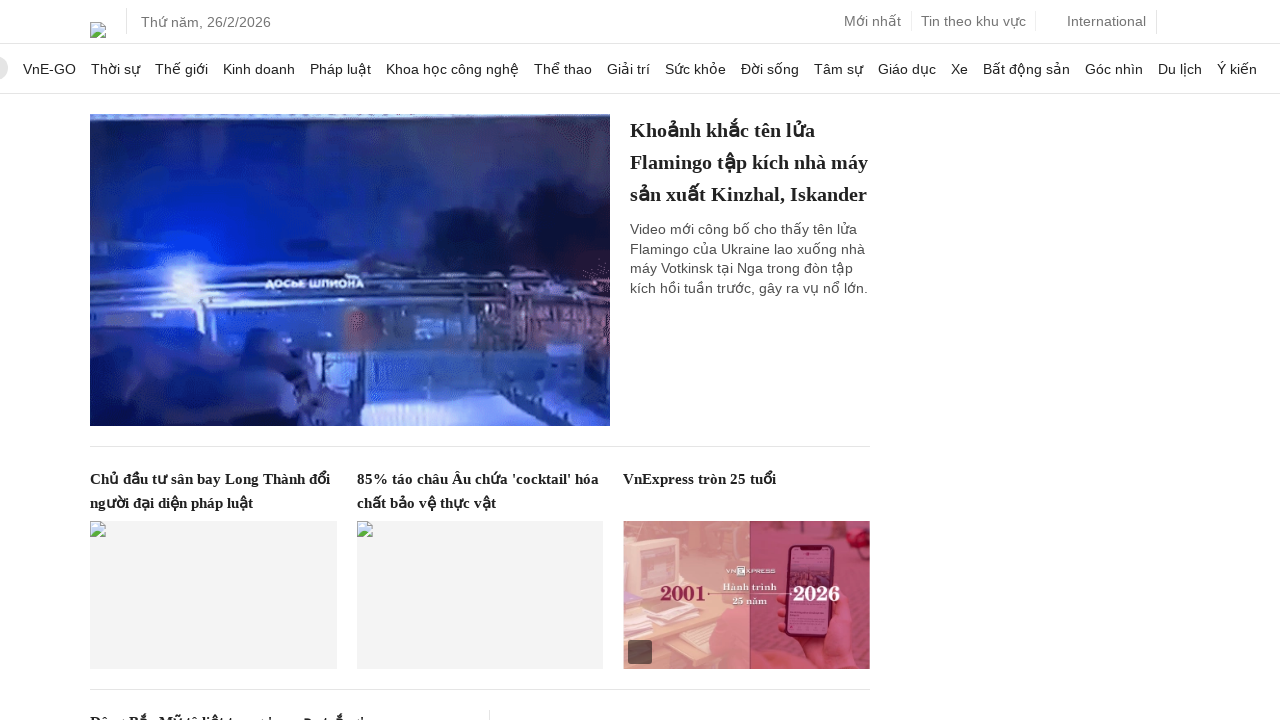

Navigated to VnExpress homepage
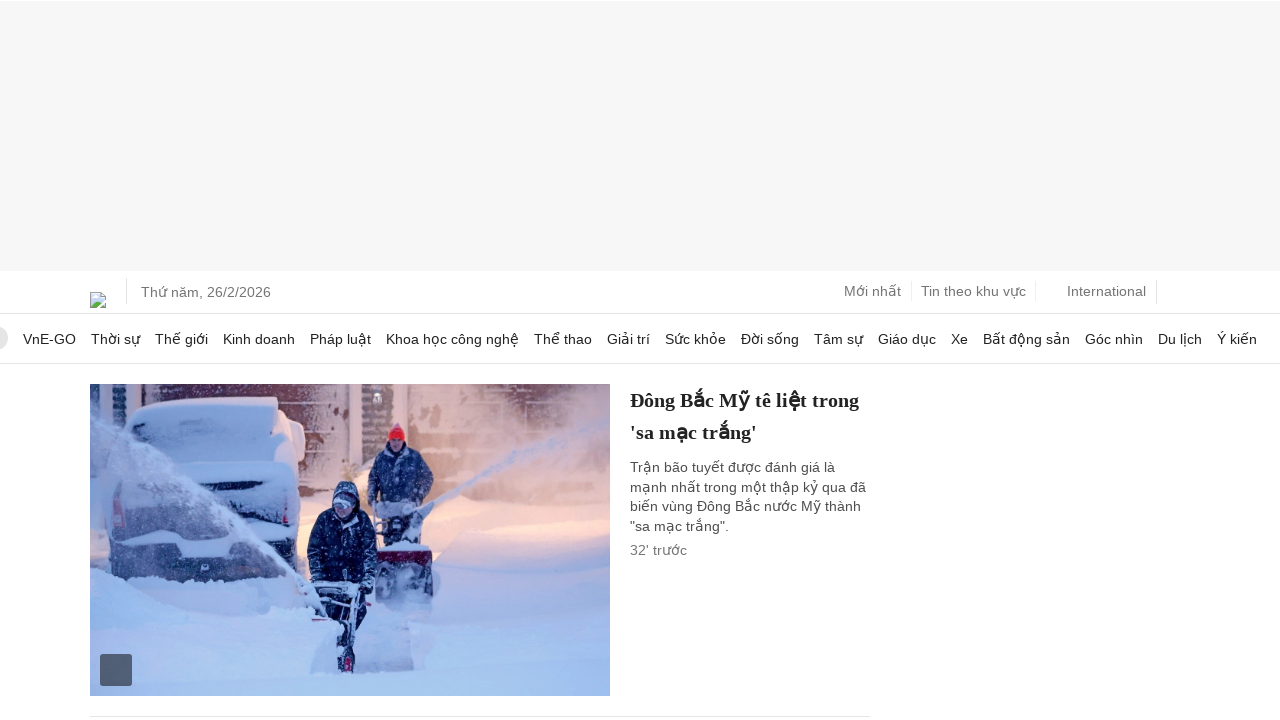

Article elements loaded on homepage
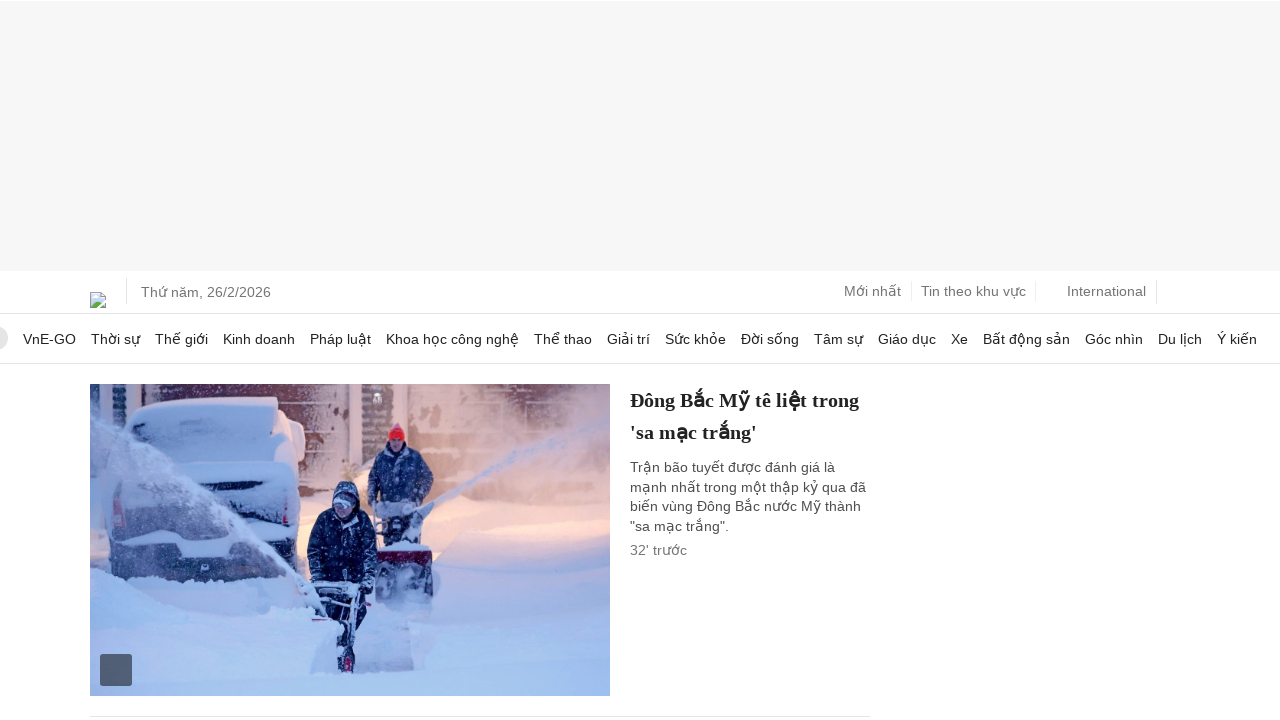

Found 40 article elements on the page
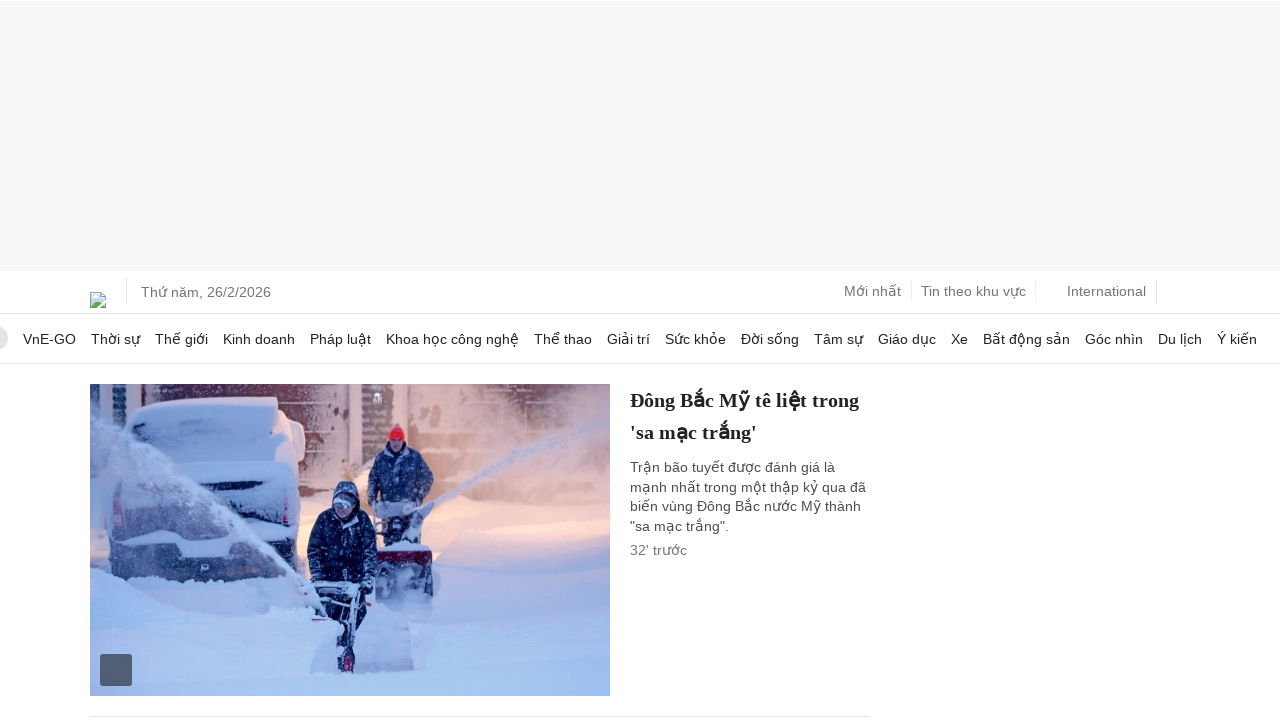

Verified article 1: title, description, and image are present
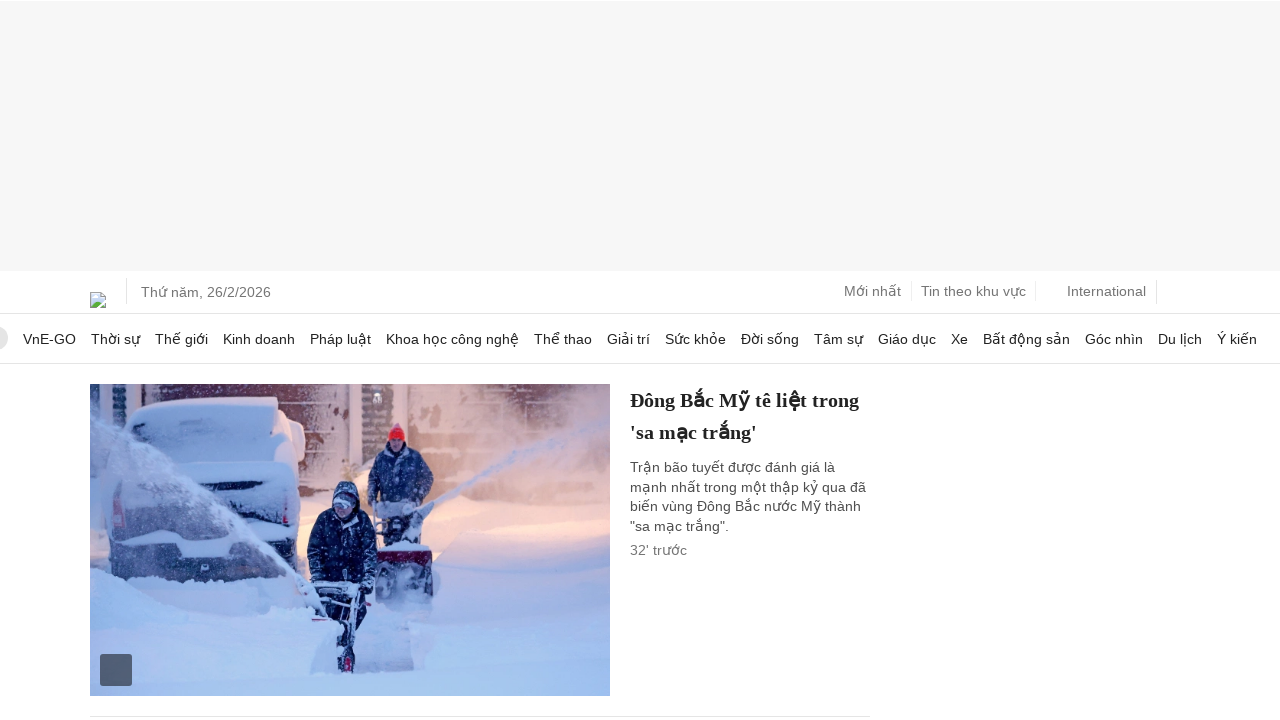

Verified article 2: title, description, and image are present
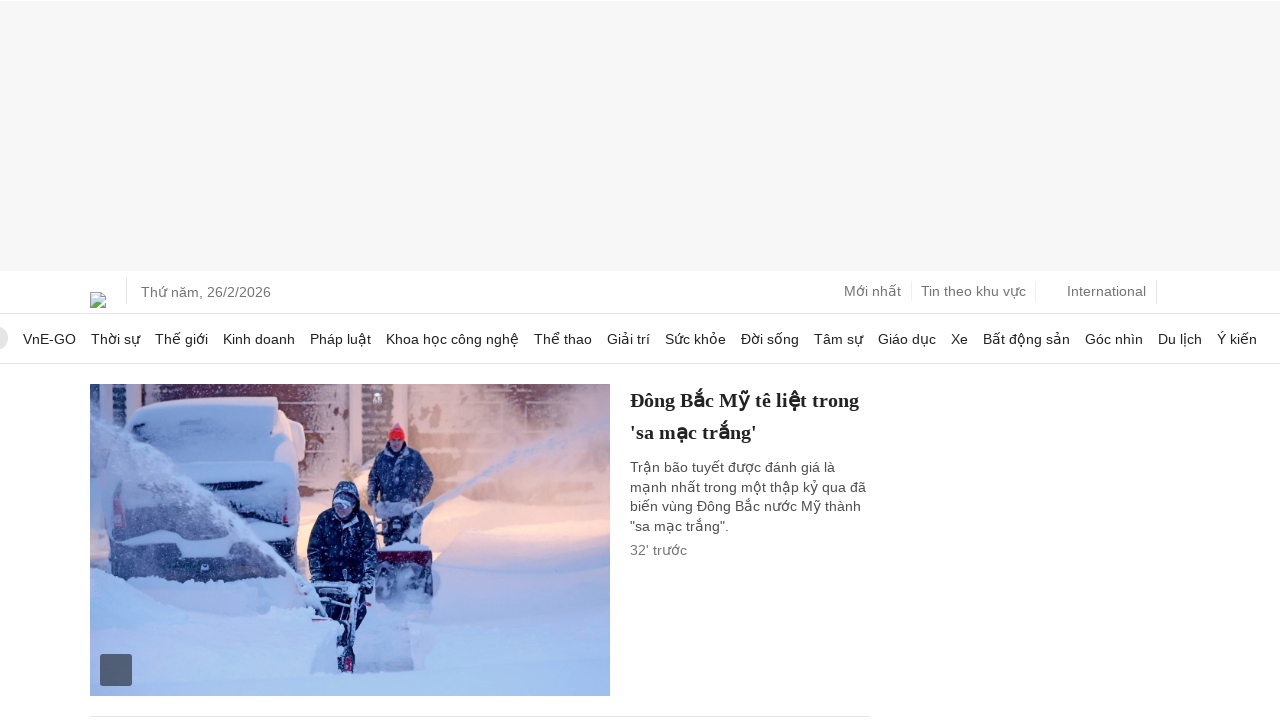

Verified article 3: title, description, and image are present
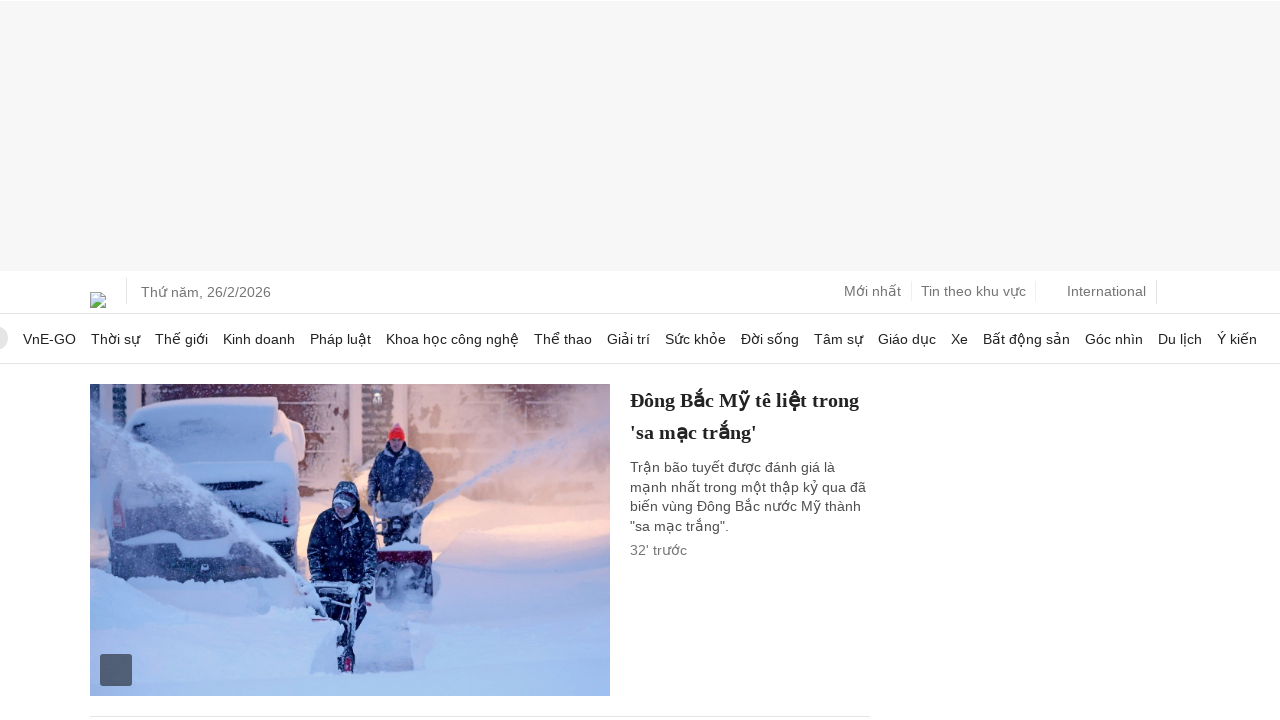

Verified article 4: title, description, and image are present
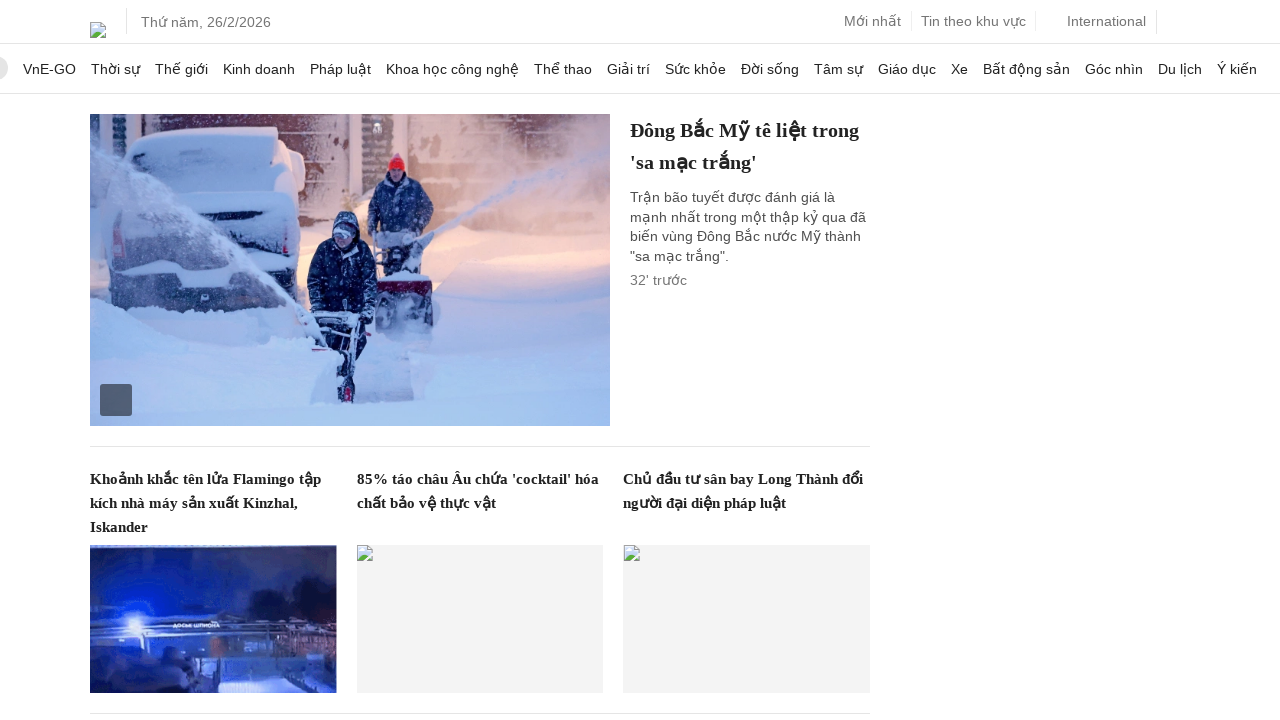

Verified article 5: title, description, and image are present
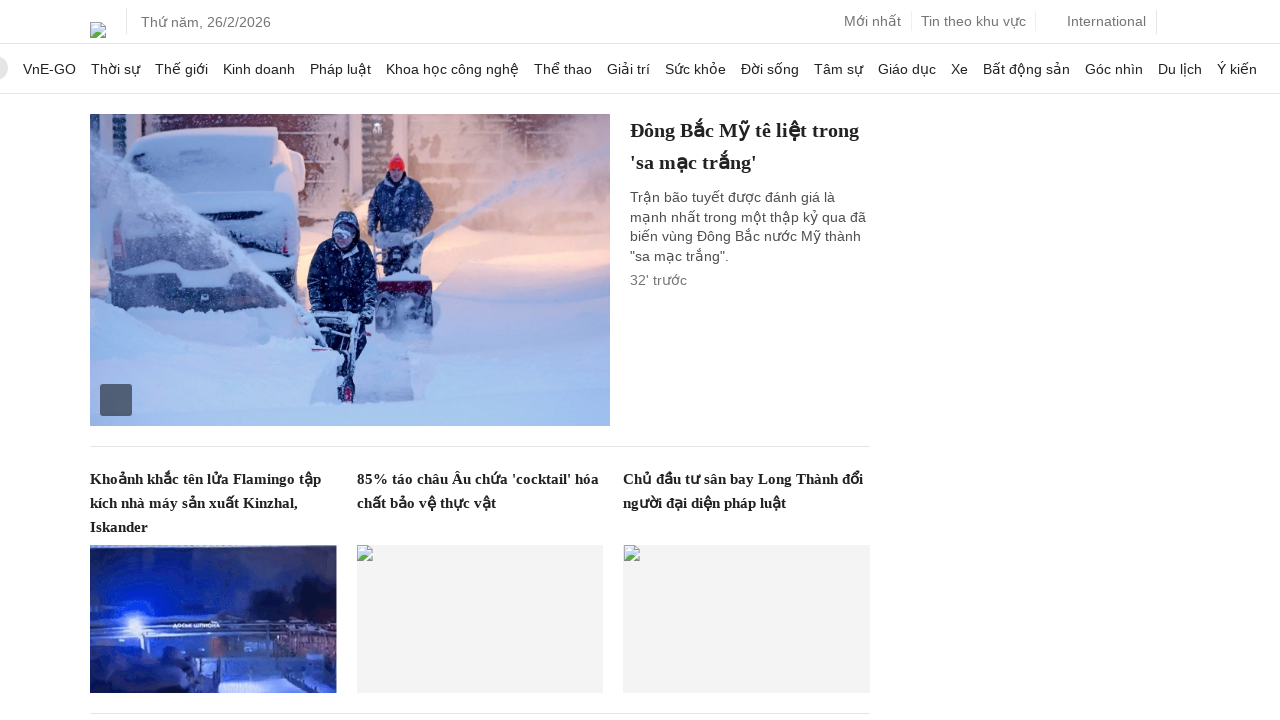

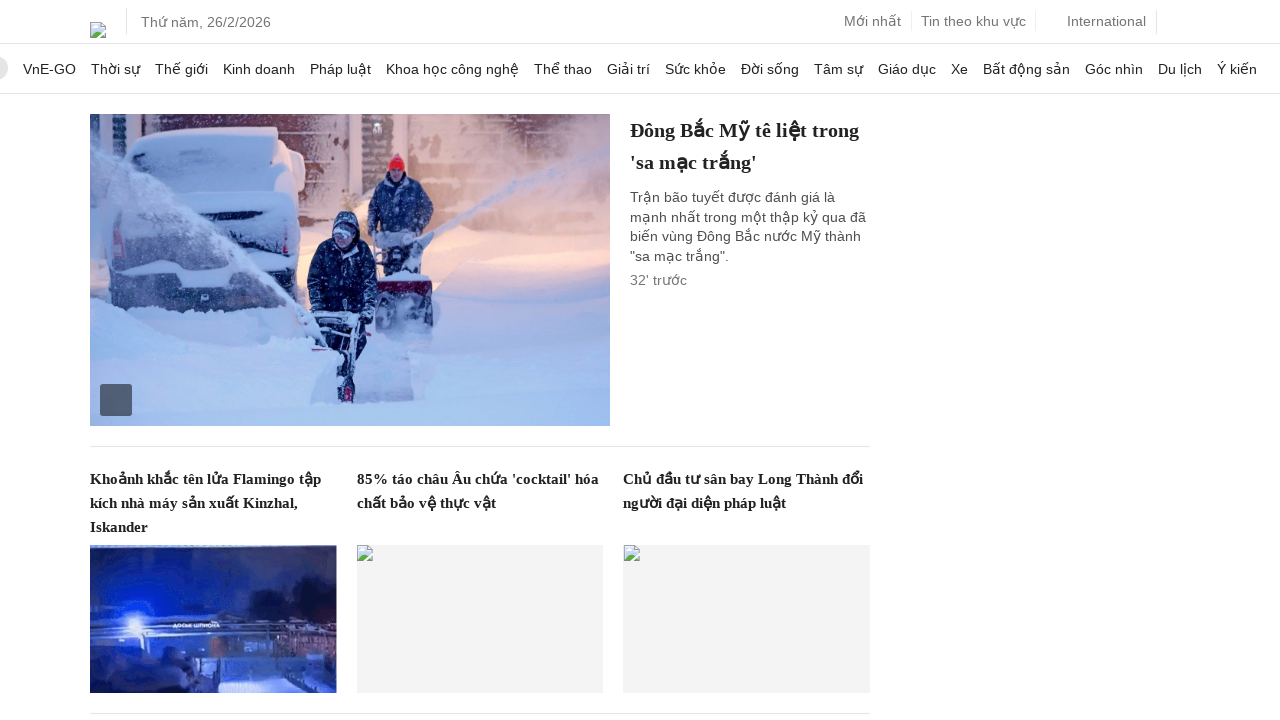